Tests clicking the "Newsroom" button

Starting URL: https://www.meesho.com/

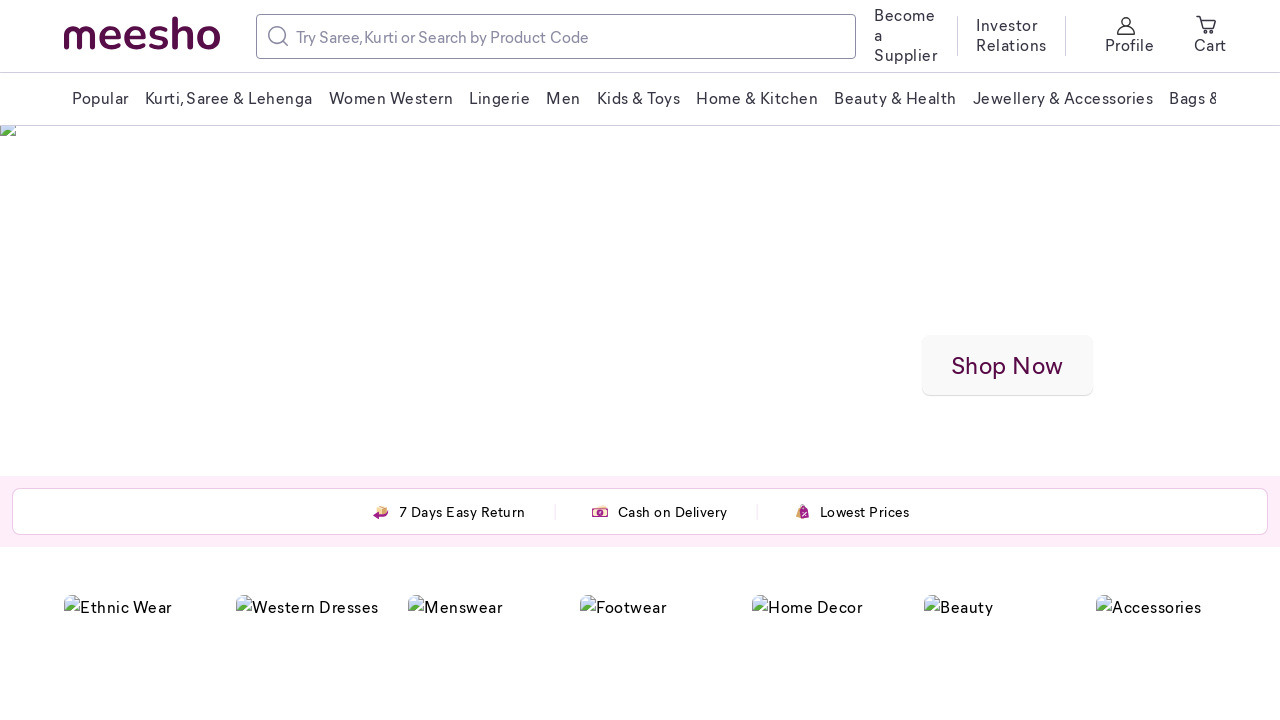

Clicked the Newsroom button at (1130, 36) on xpath=/html/body/div/div[2]/div[1]/div/div[3]/div[5]
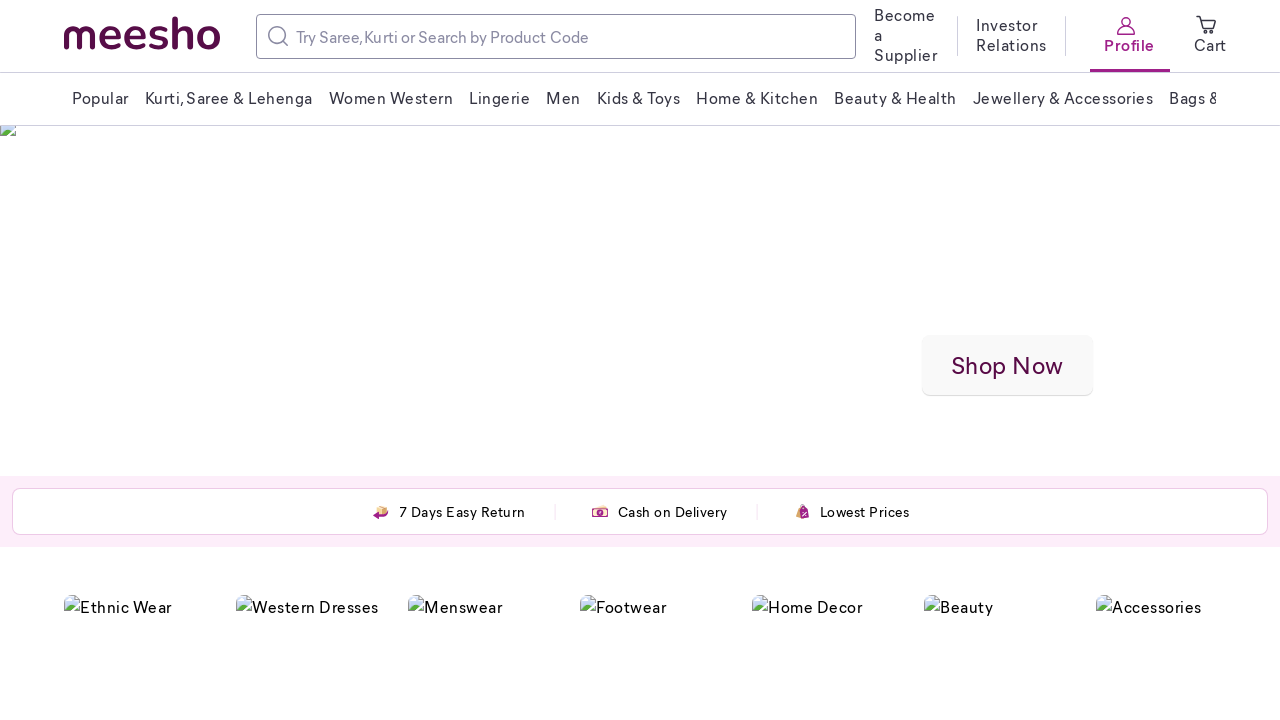

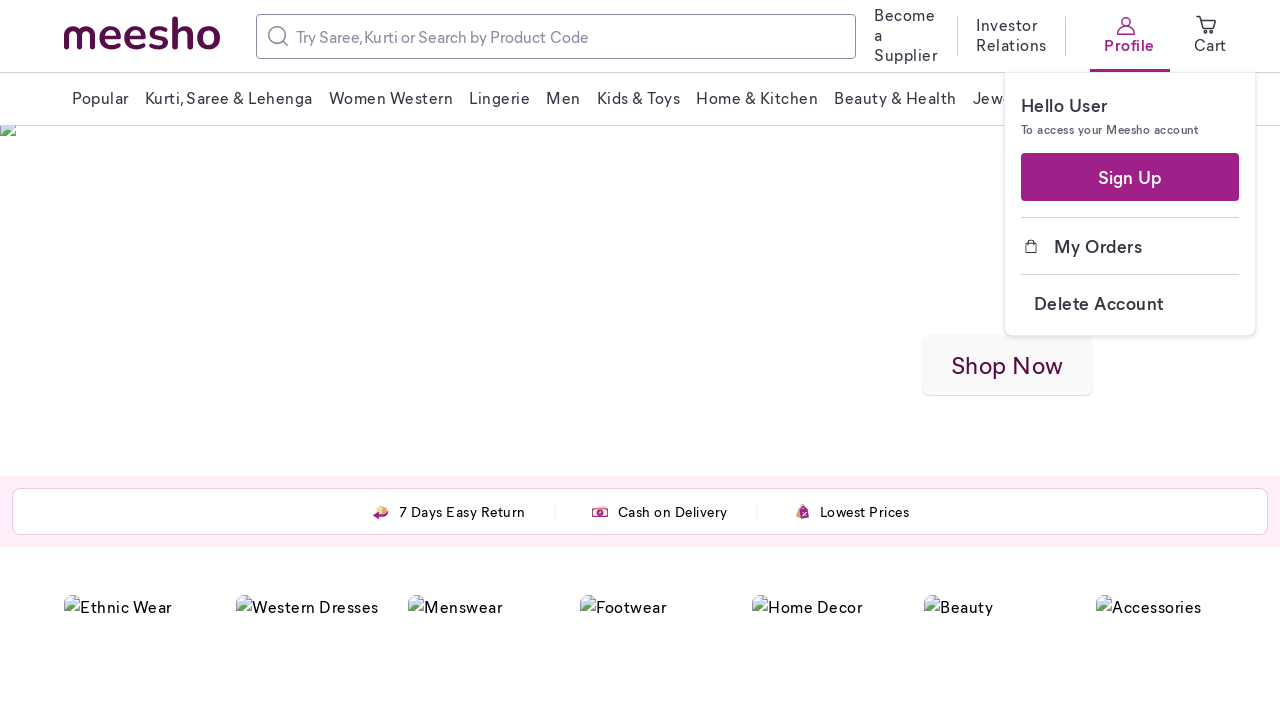